Tests dynamic controls by clicking a checkbox, then clicking the Remove button and verifying the element is removed

Starting URL: https://the-internet.herokuapp.com/dynamic_controls

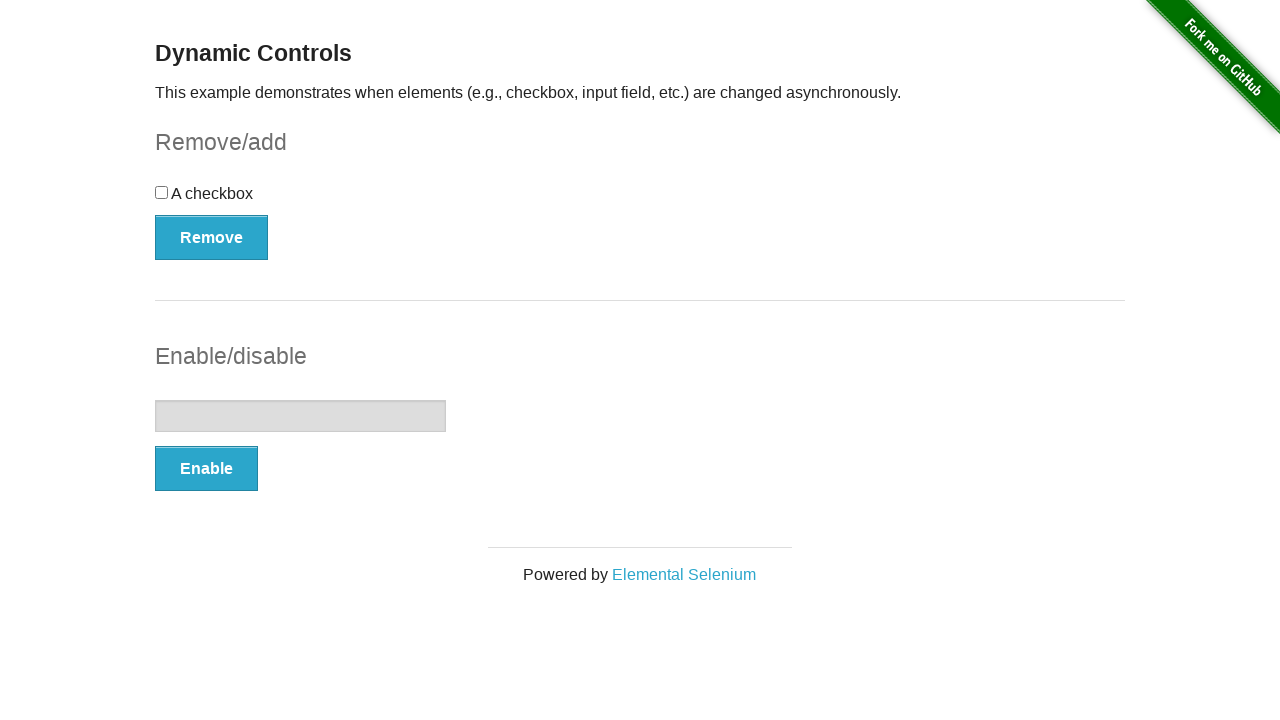

Navigated to dynamic controls page
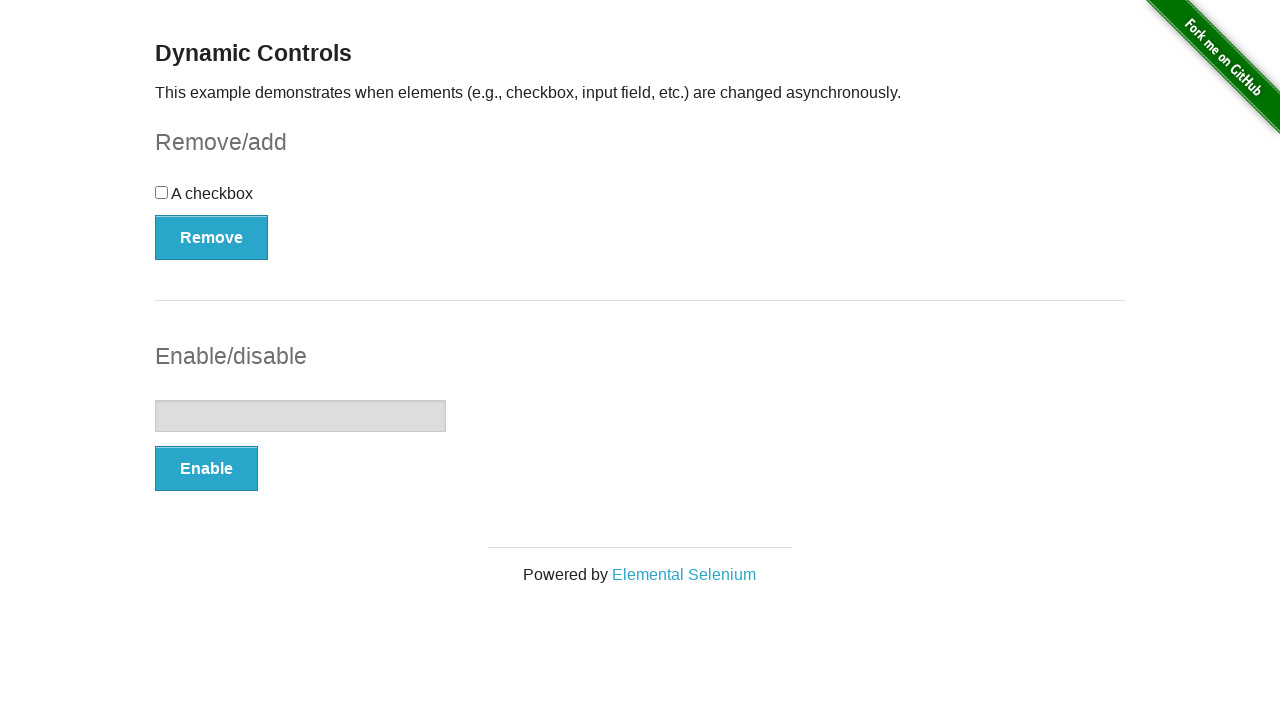

Clicked the checkbox at (162, 192) on [type=checkbox]
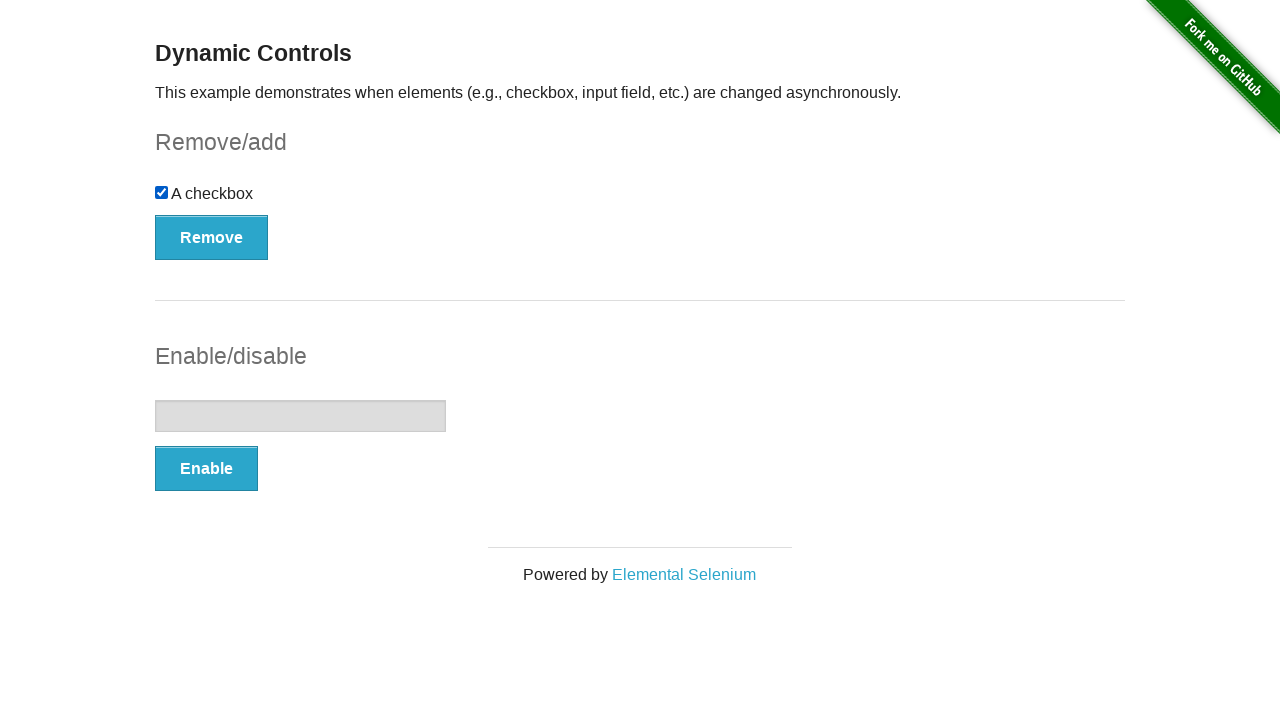

Clicked the Remove button at (212, 237) on xpath=//button[contains(text(), 'Remove')]
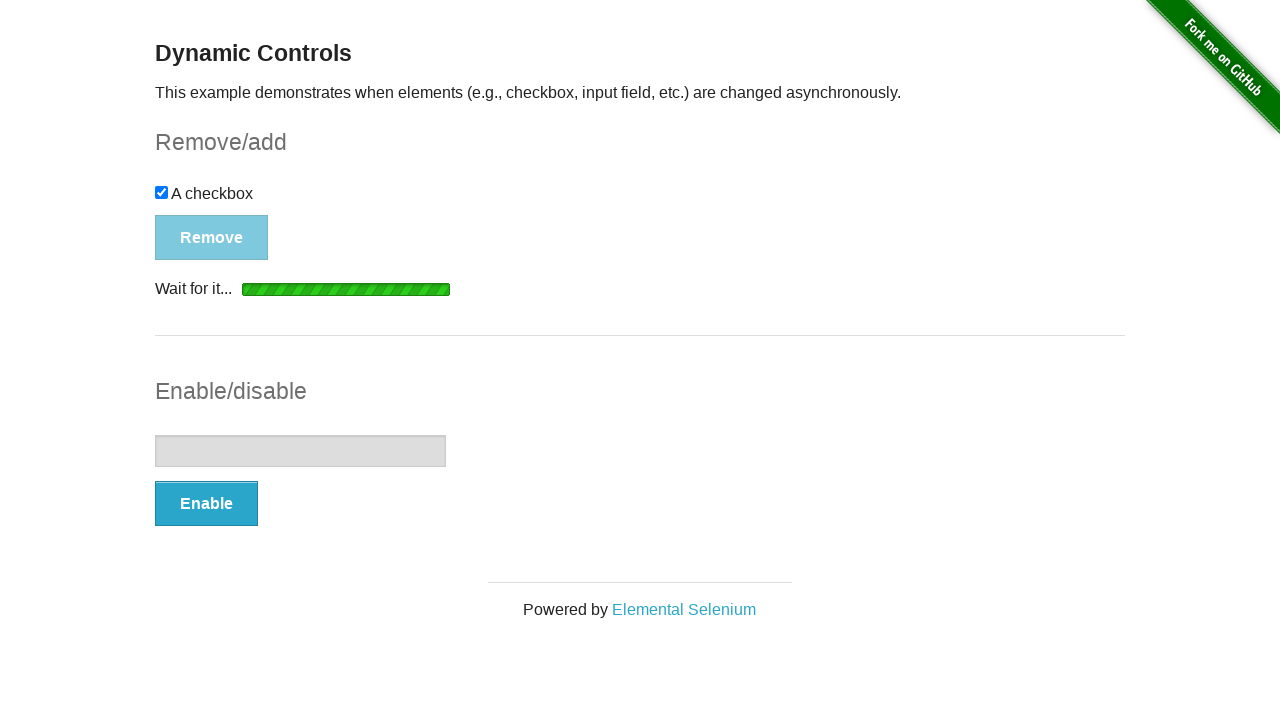

Removal message appeared, confirming element was removed
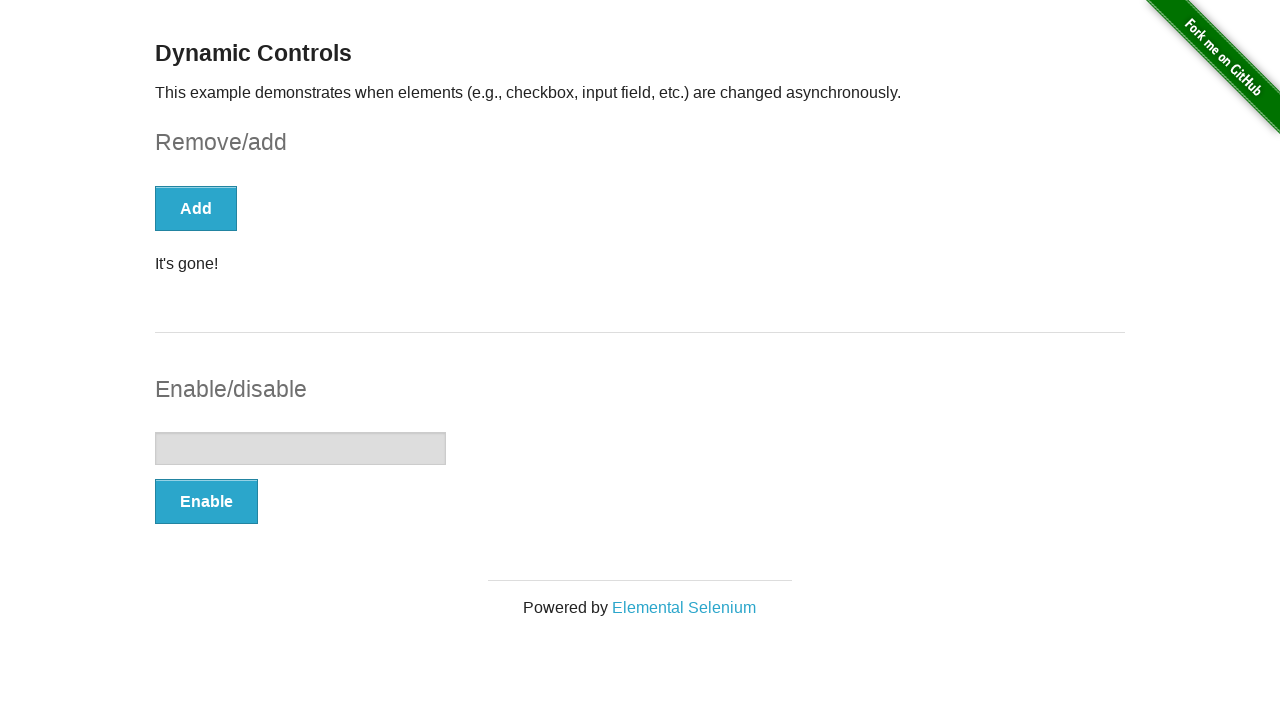

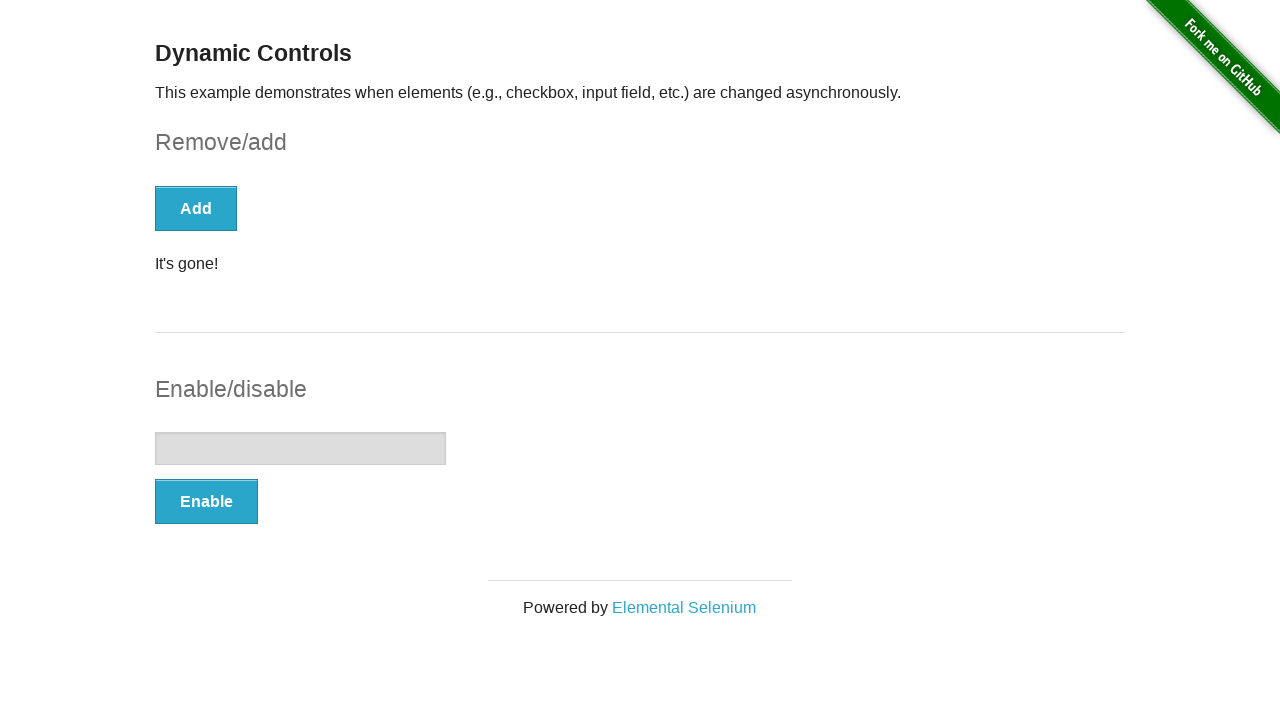